Tests keyboard actions including typing text, clearing fields, using keyboard shortcuts for select all, copy, and paste operations between input fields

Starting URL: https://testautomationpractice.blogspot.com/

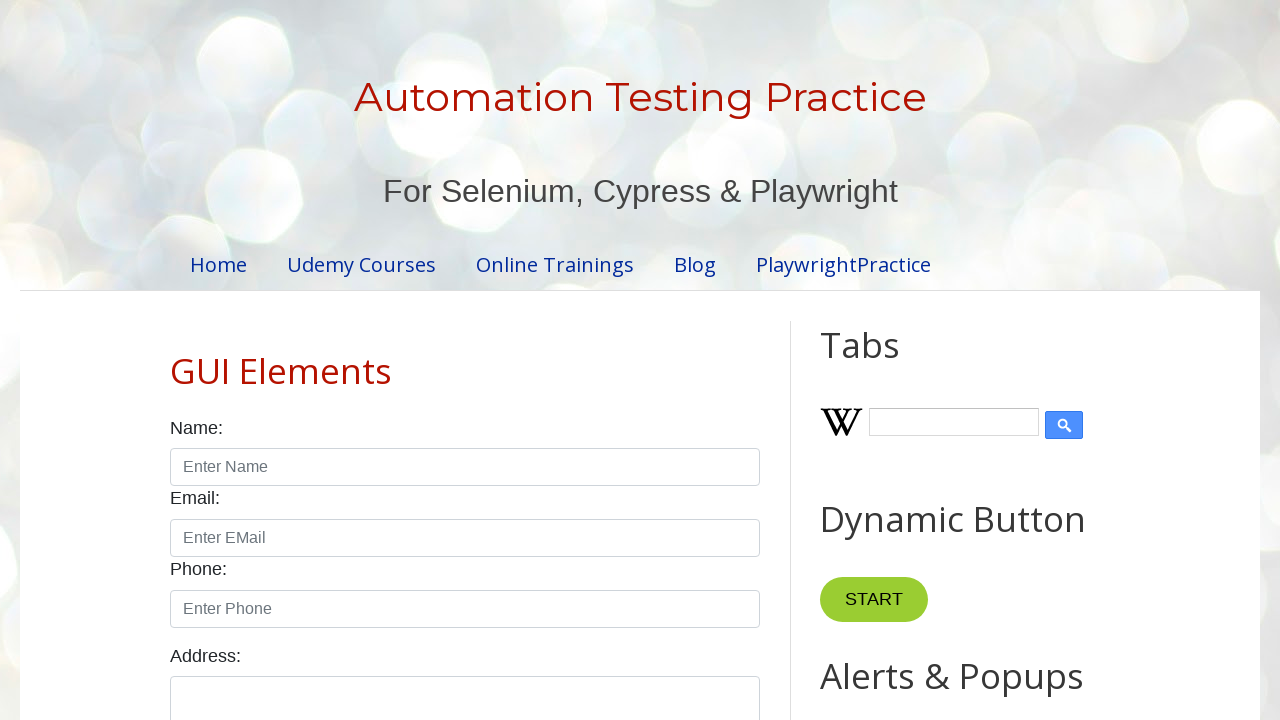

Focused on Name input field on internal:attr=[placeholder="Enter Name"i]
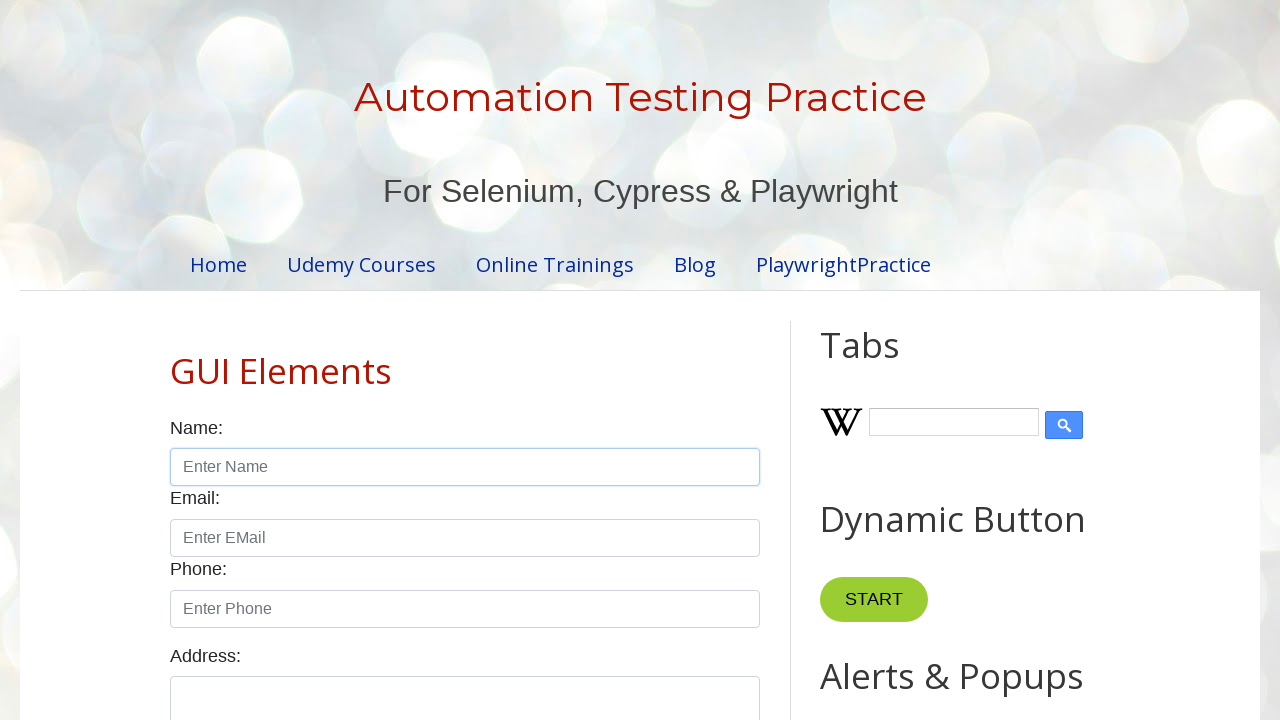

Typed 'Hello' using keyboard
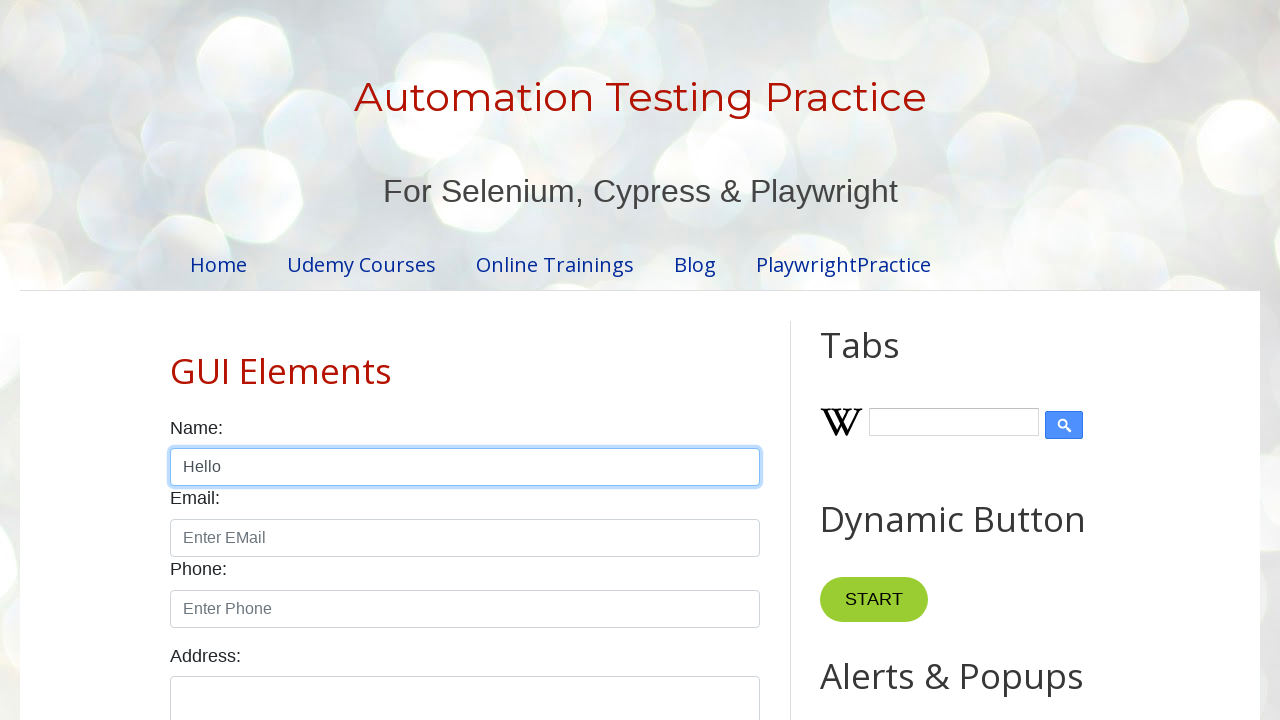

Cleared the Name input field on internal:attr=[placeholder="Enter Name"i]
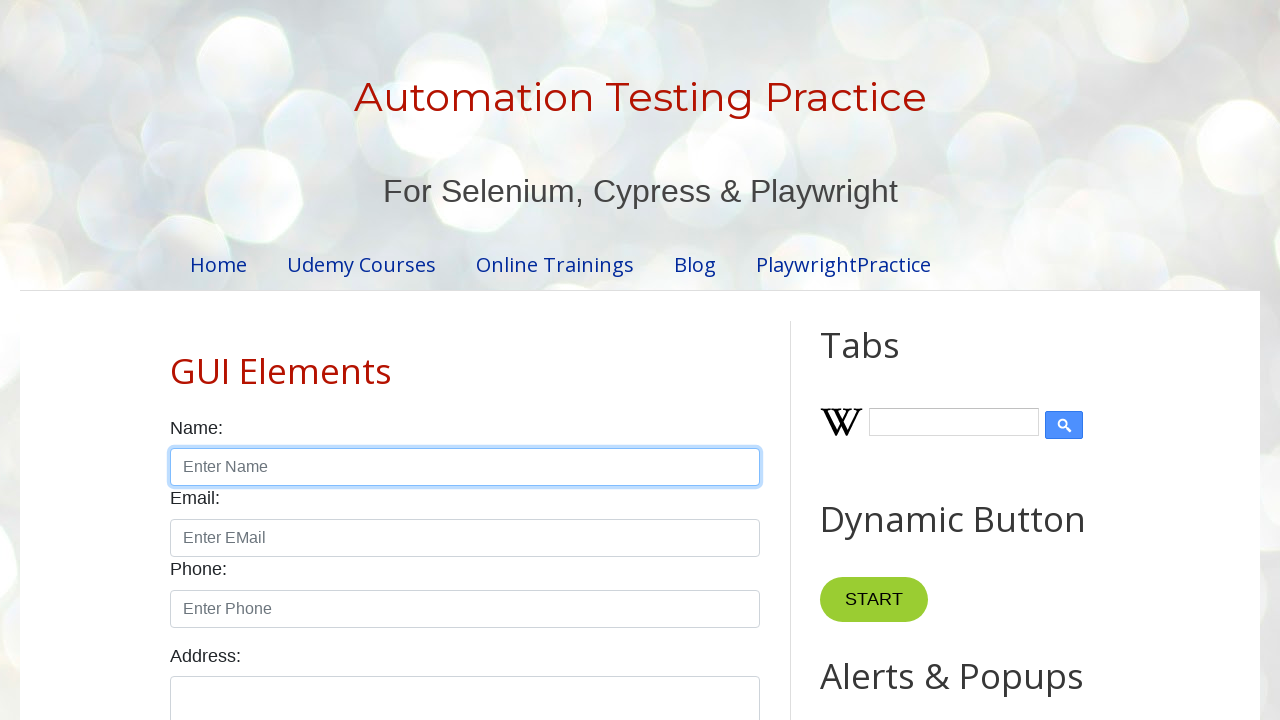

Inserted text 'hello again' using keyboard
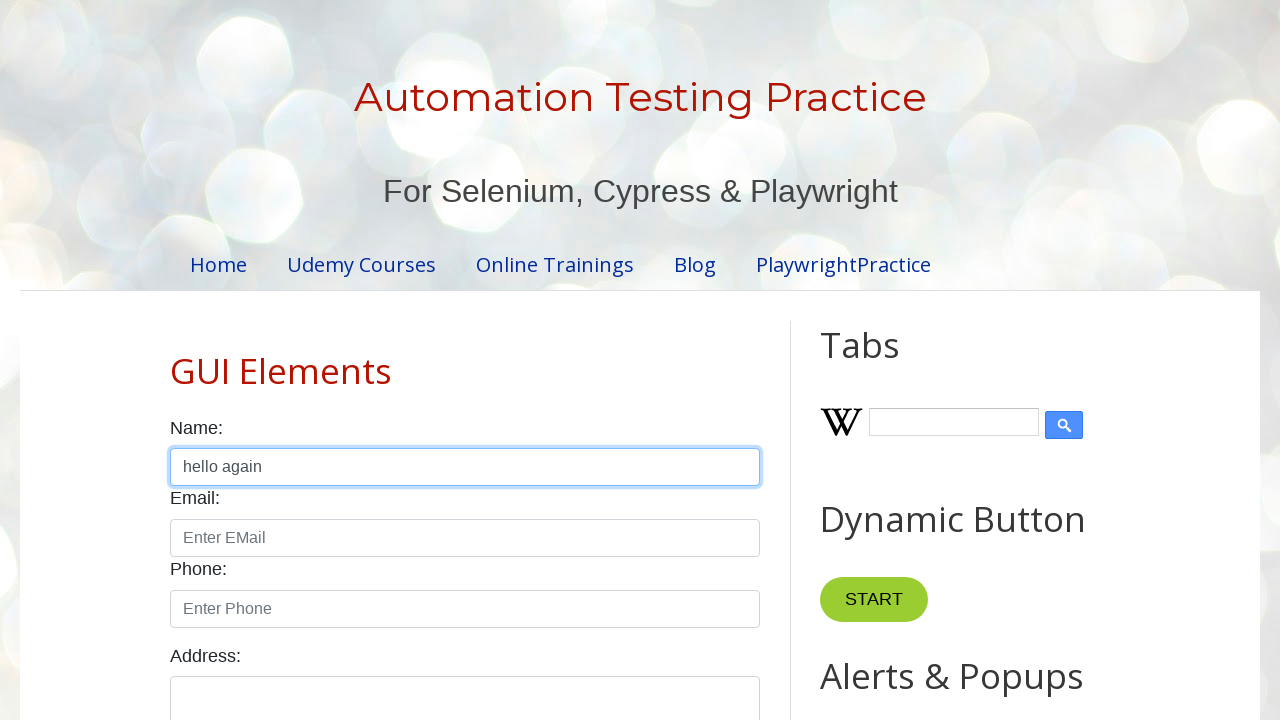

Cleared the Name input field again on internal:attr=[placeholder="Enter Name"i]
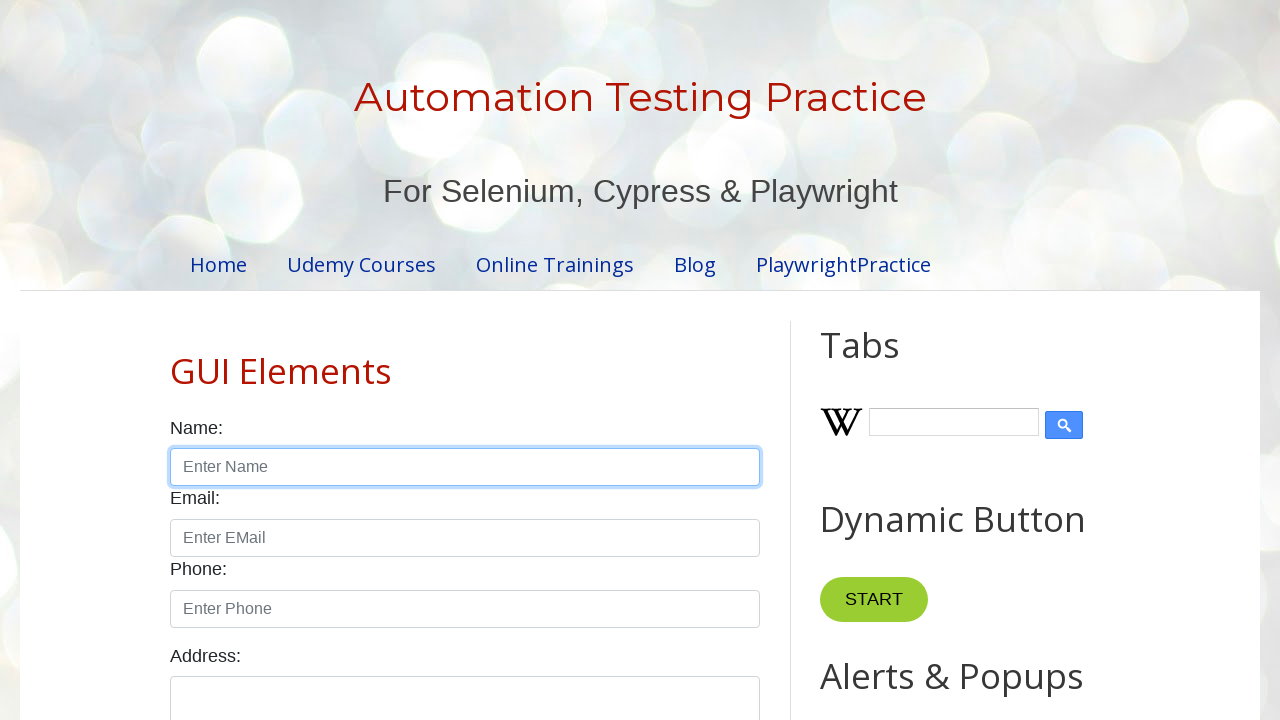

Focused on Name input field on internal:attr=[placeholder="Enter Name"i]
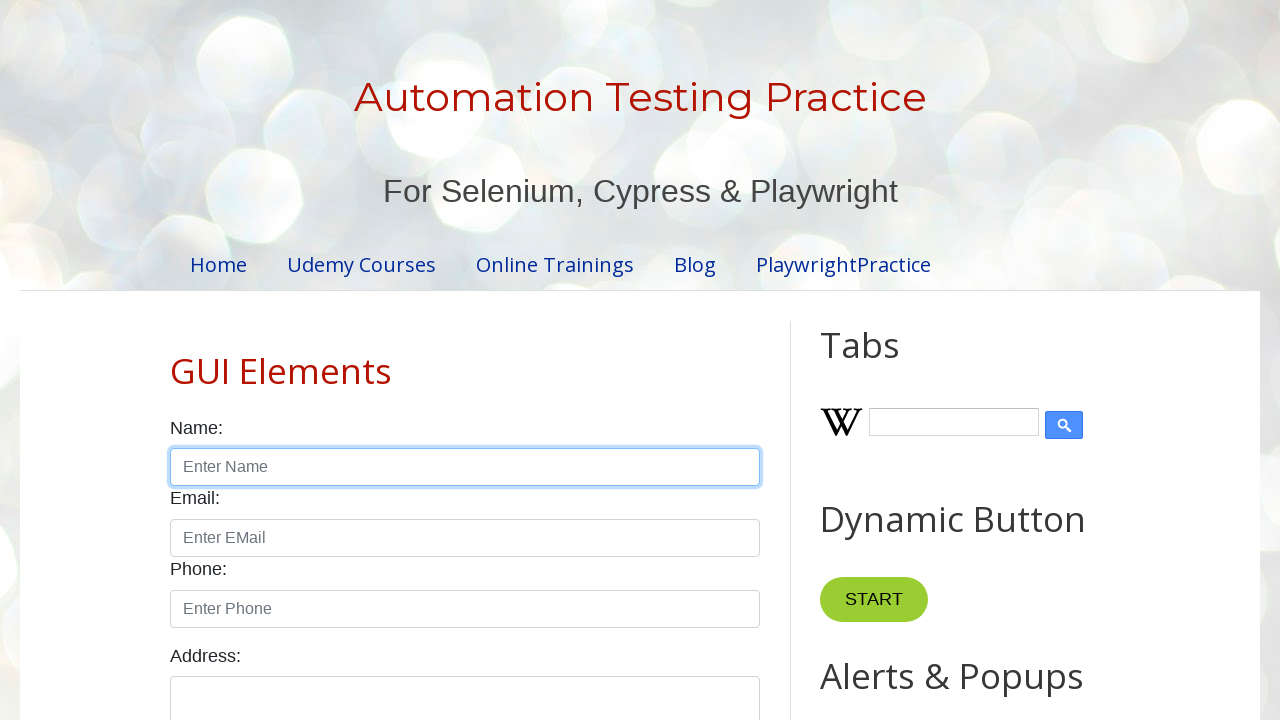

Typed 'Girija' in Name field
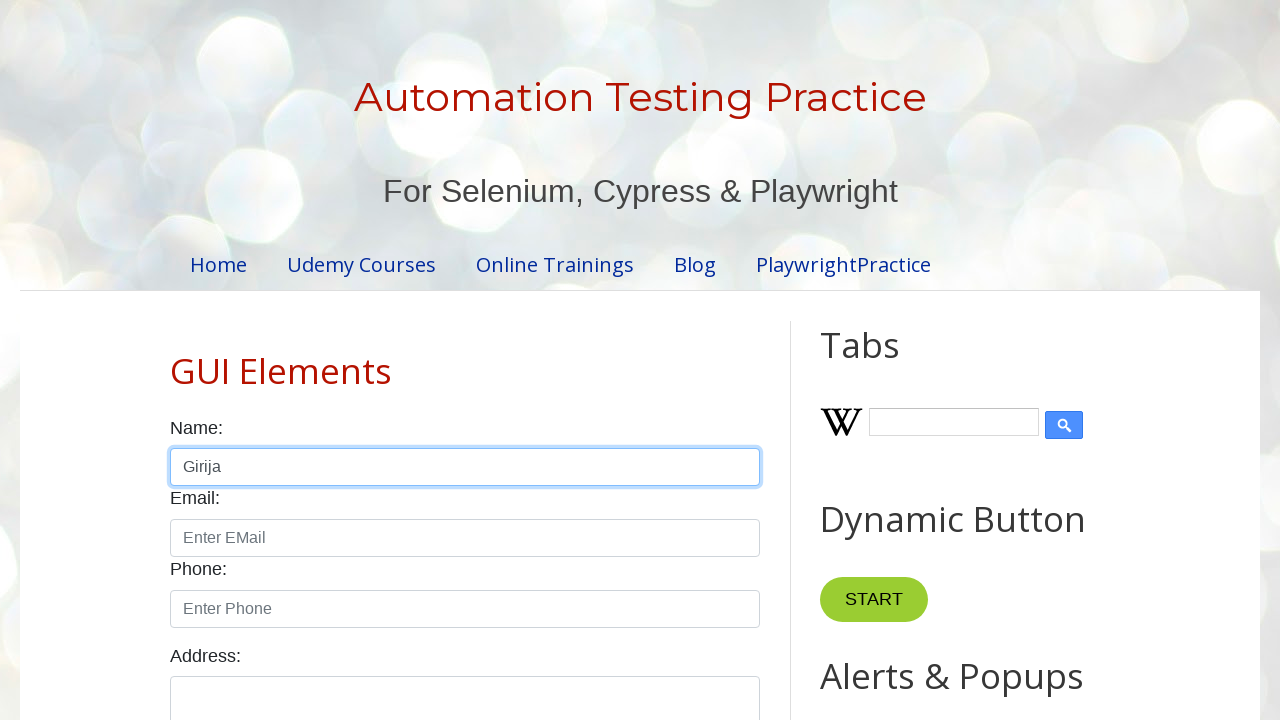

Selected all text using Ctrl+A shortcut
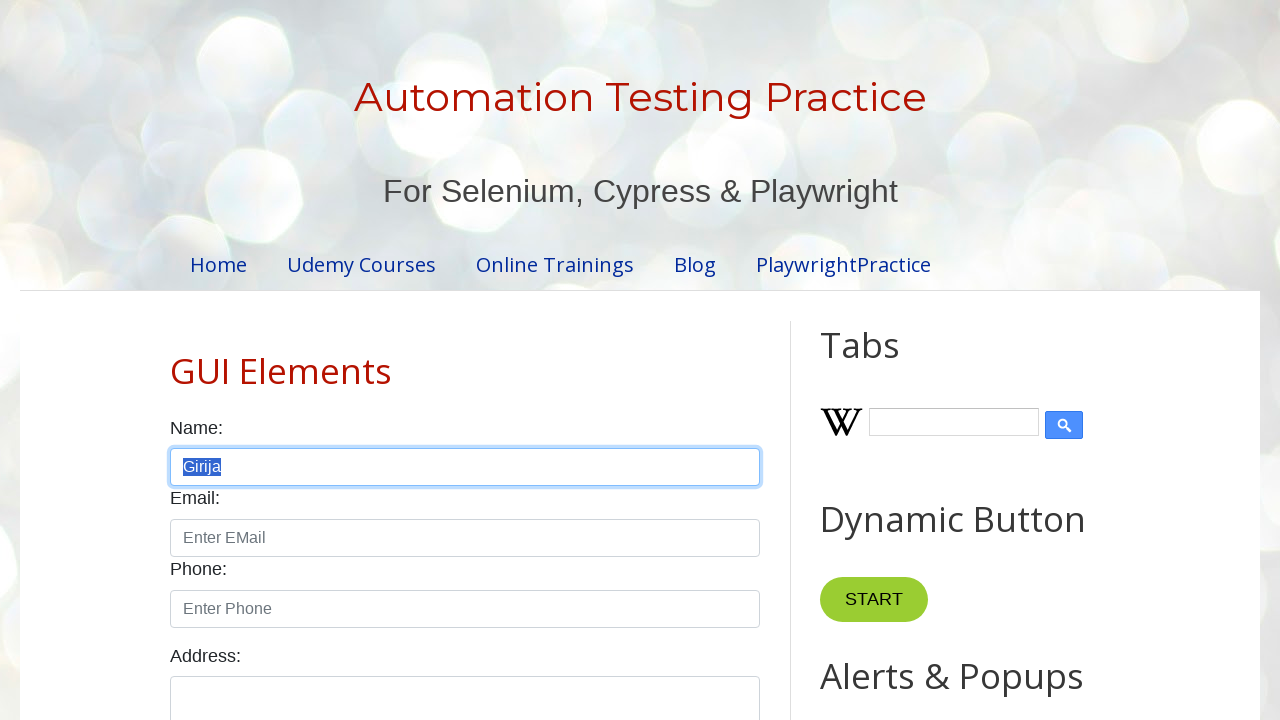

Copied selected text using Ctrl+C shortcut
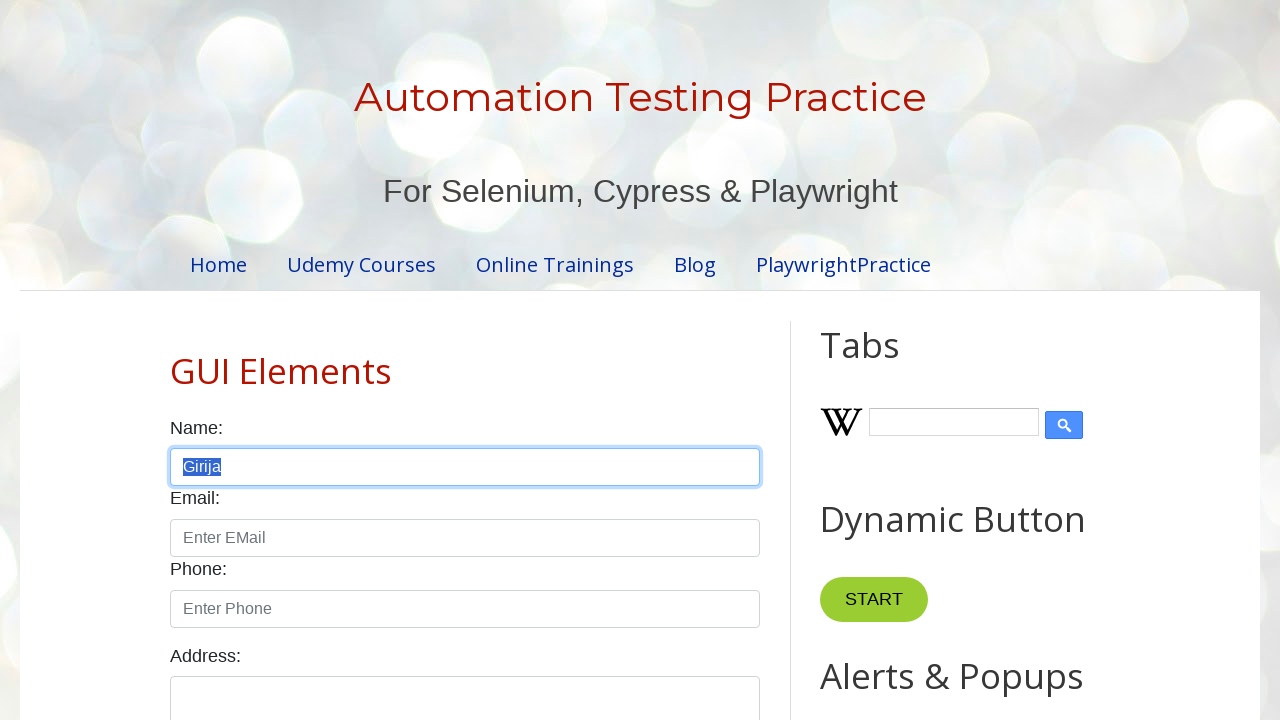

Focused on Email input field on internal:attr=[placeholder="Enter EMail"i]
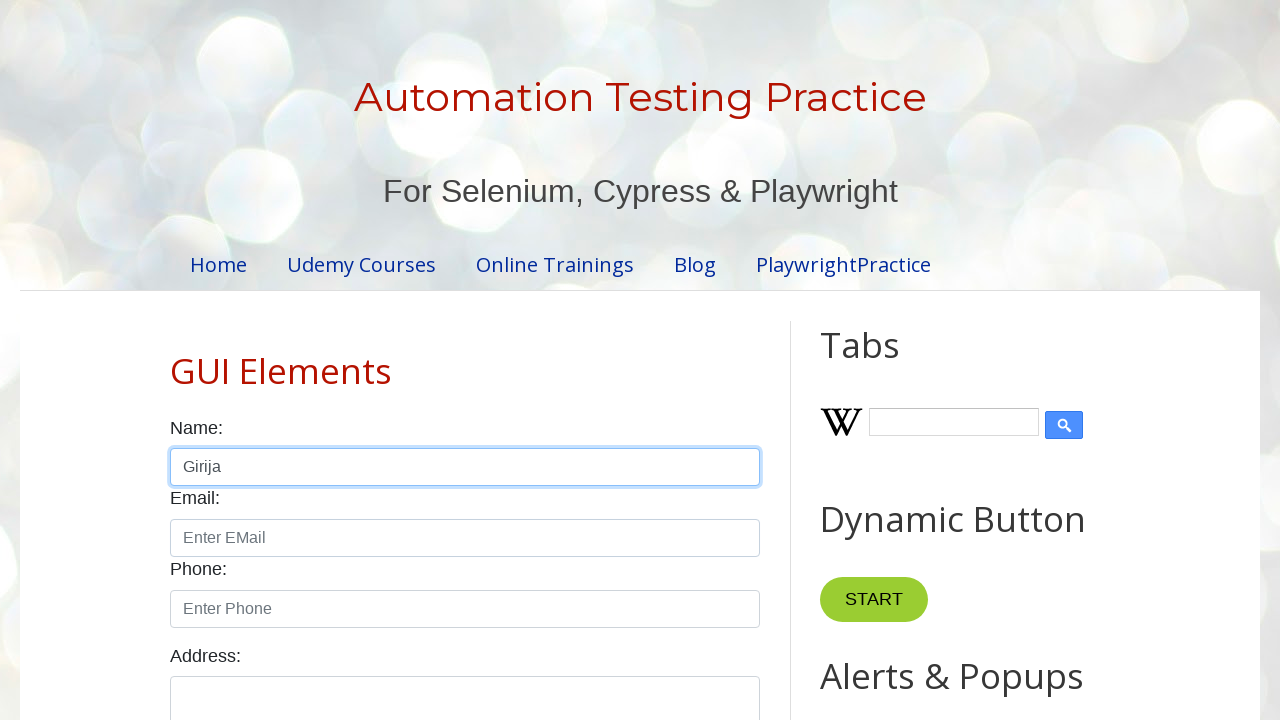

Pasted text into Email field using Ctrl+V shortcut
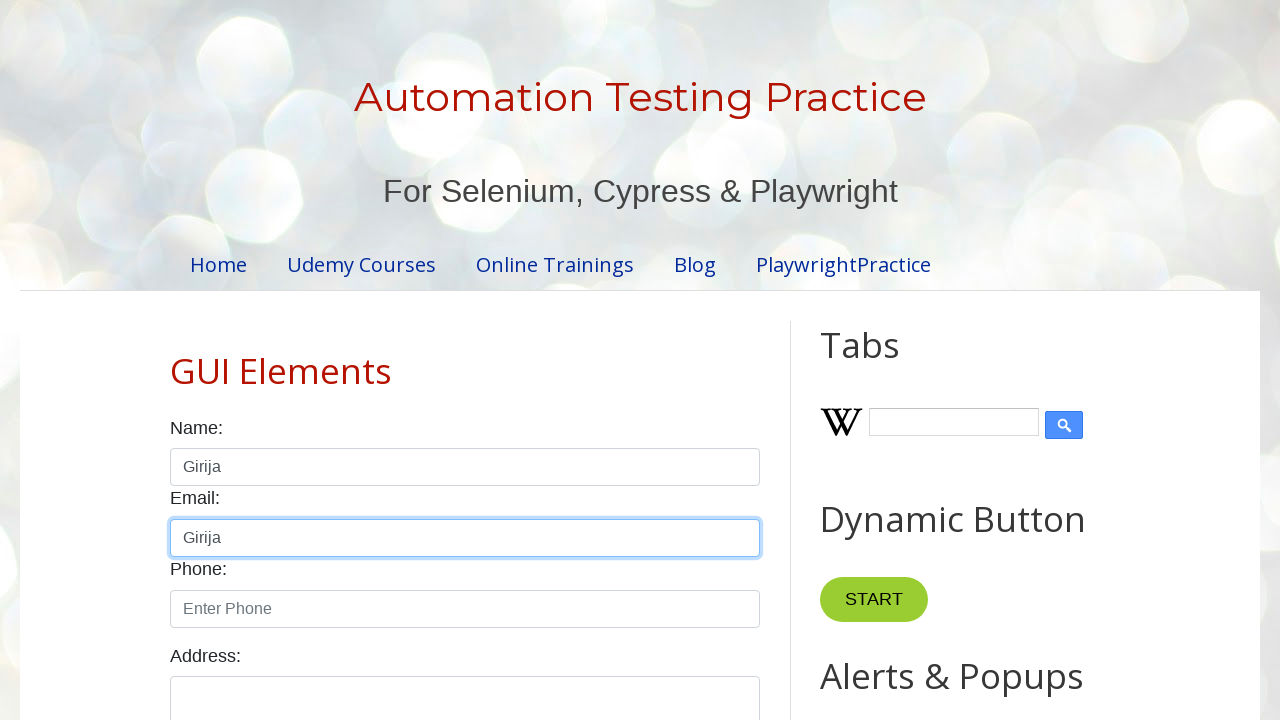

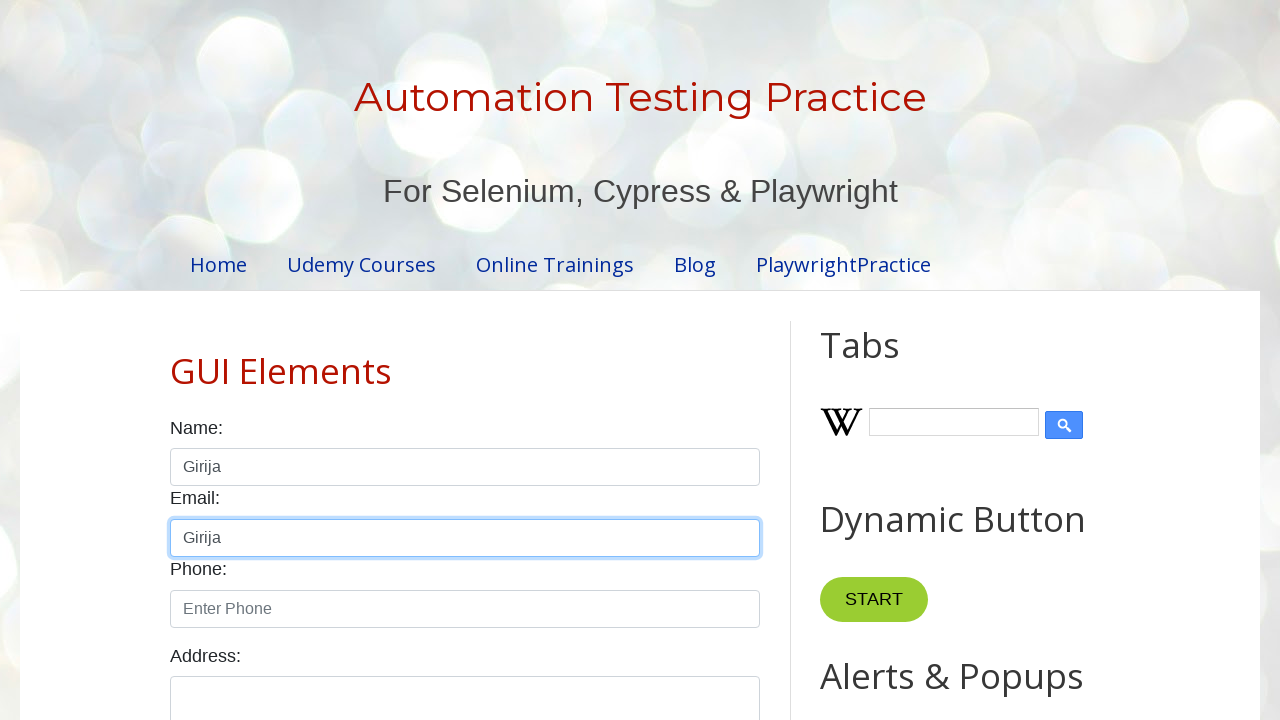